Tests editing an active todo task by double-clicking to enter edit mode, changing the text, and verifying the update.

Starting URL: https://demo.playwright.dev/todomvc

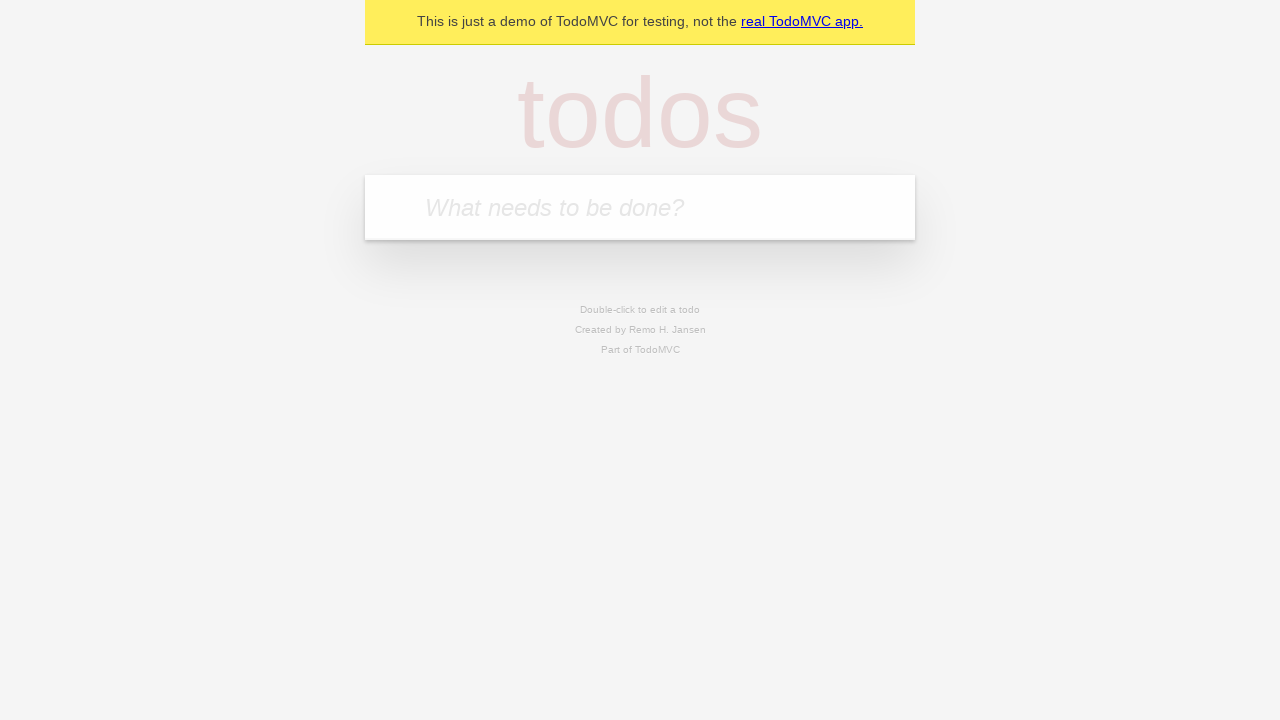

Filled new todo field with 'water plants' on .new-todo
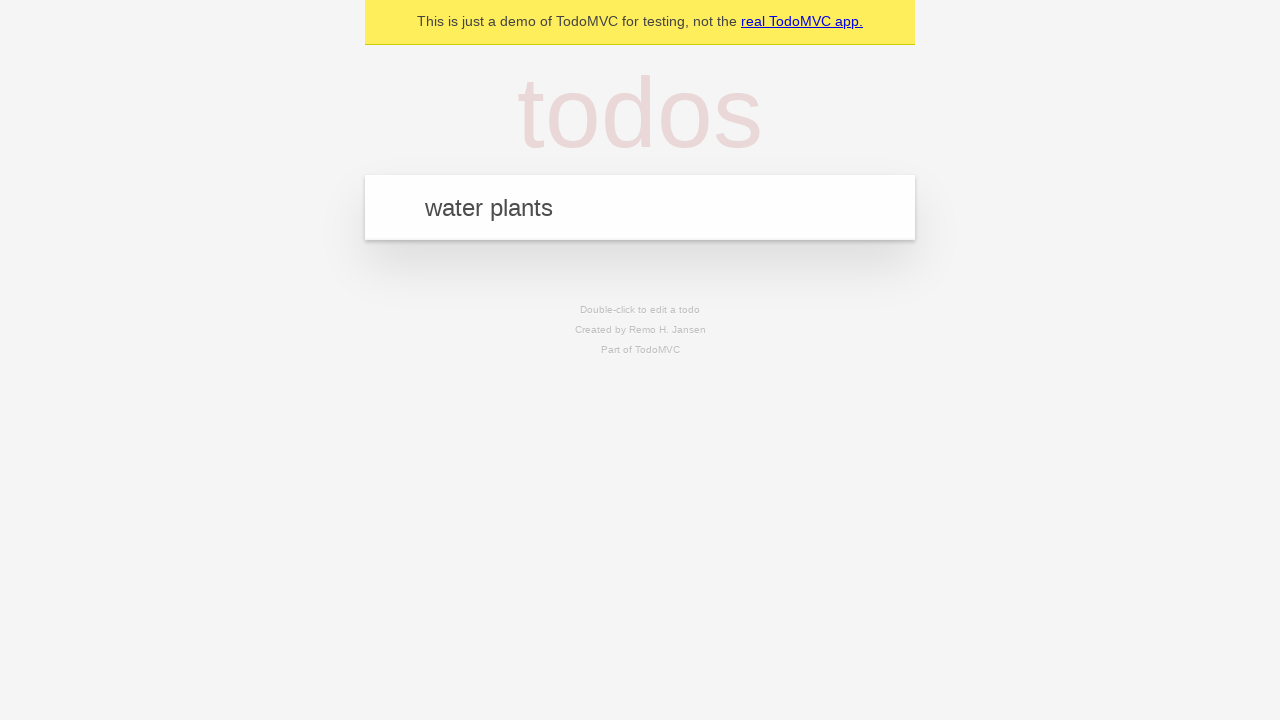

Pressed Enter to add 'water plants' task on .new-todo
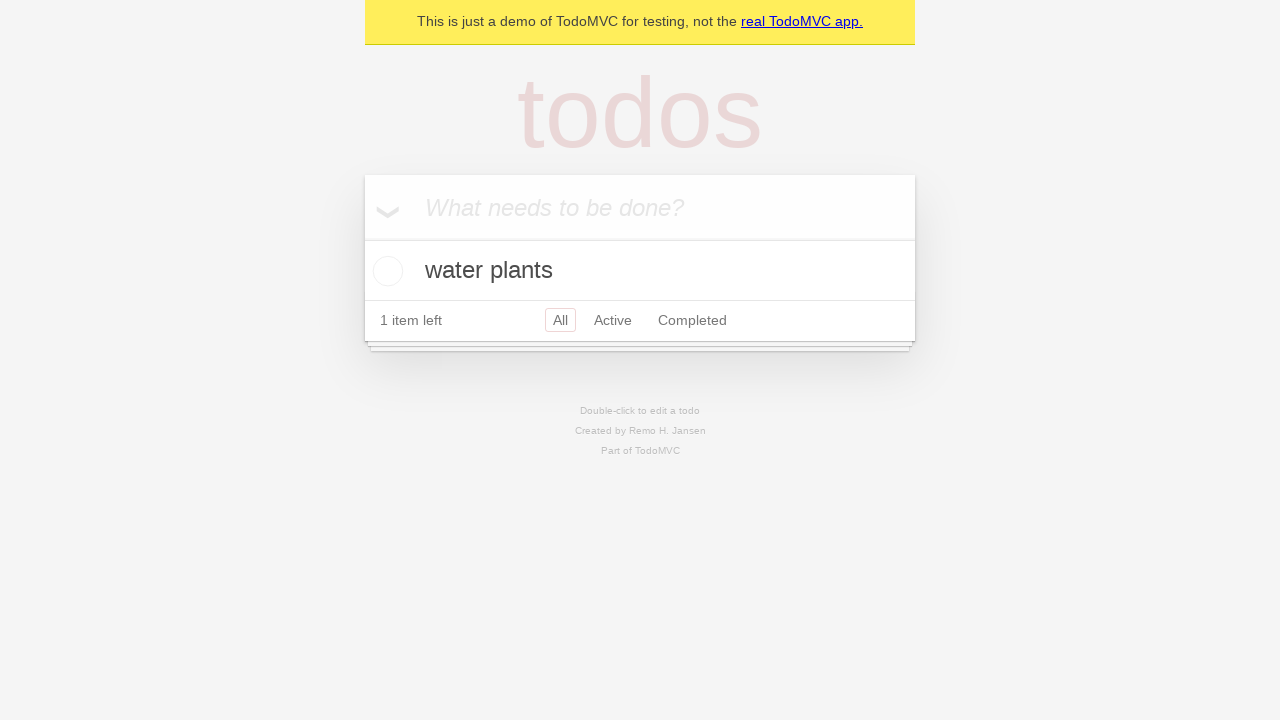

Filled new todo field with 'clean fridge' on .new-todo
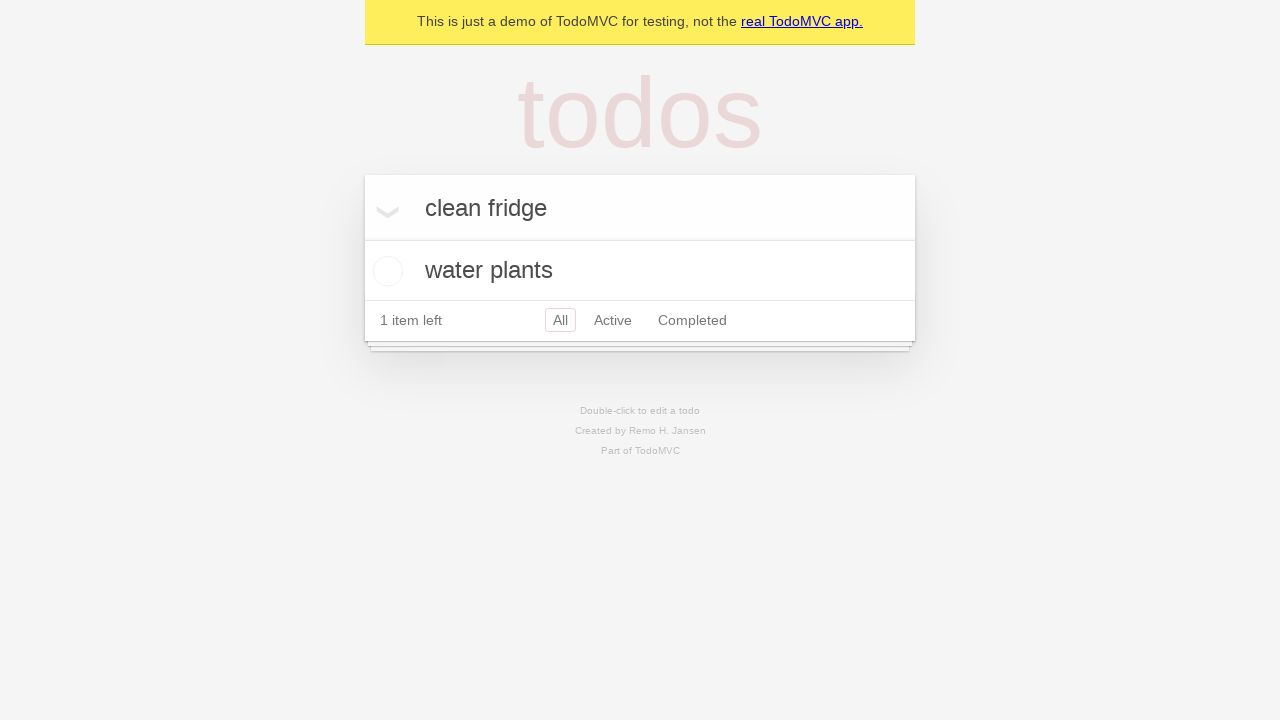

Pressed Enter to add 'clean fridge' task on .new-todo
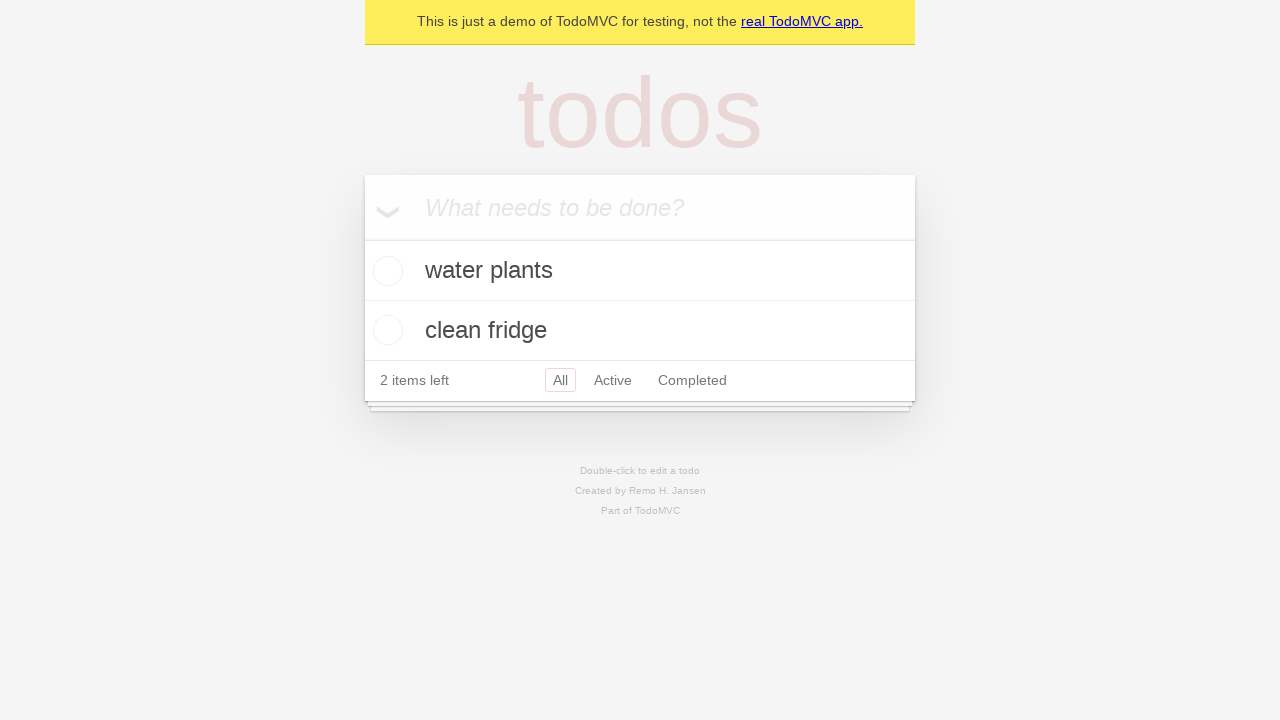

Filled new todo field with 'fold laundry' on .new-todo
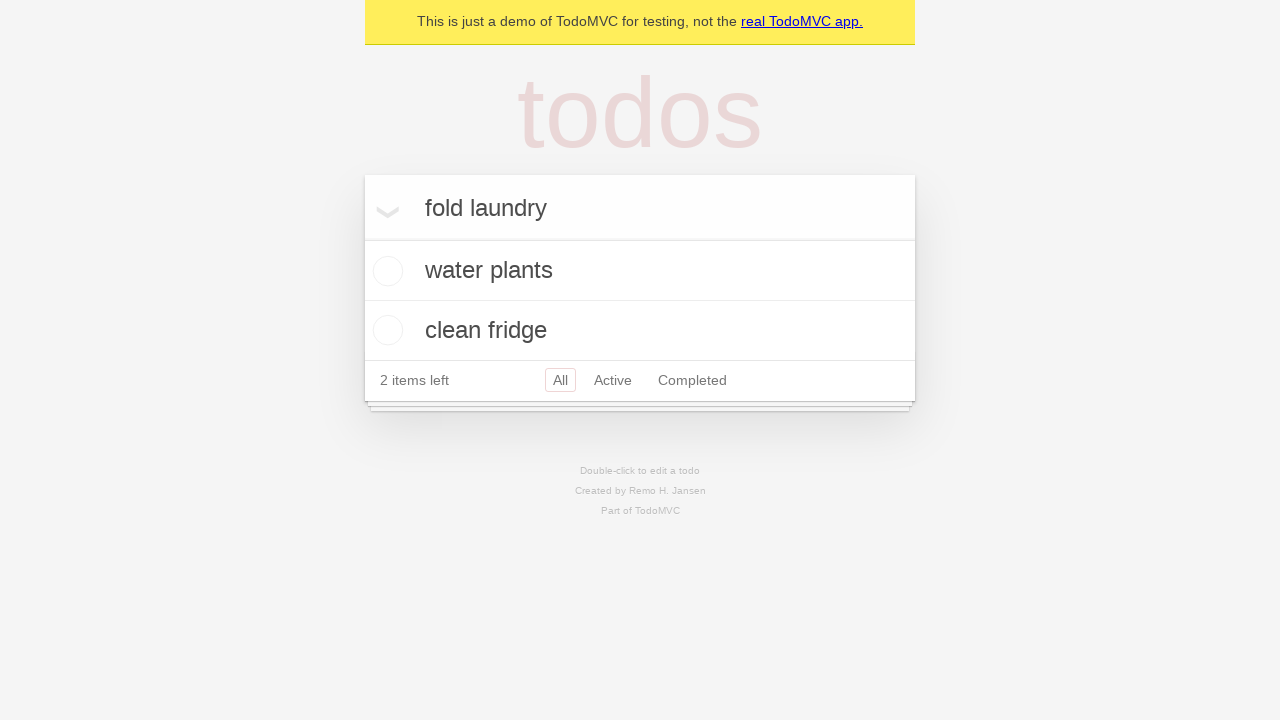

Pressed Enter to add 'fold laundry' task on .new-todo
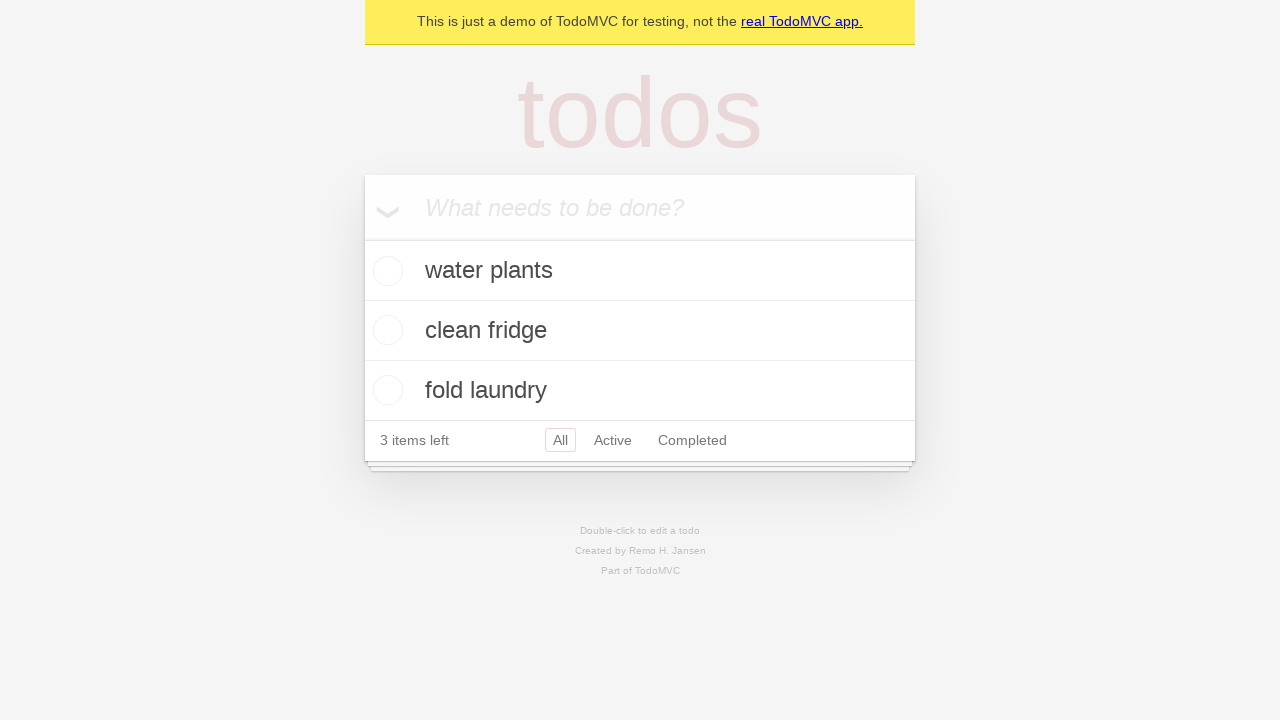

Double-clicked second task 'clean fridge' to enter edit mode at (640, 331) on .todo-list li >> nth=1
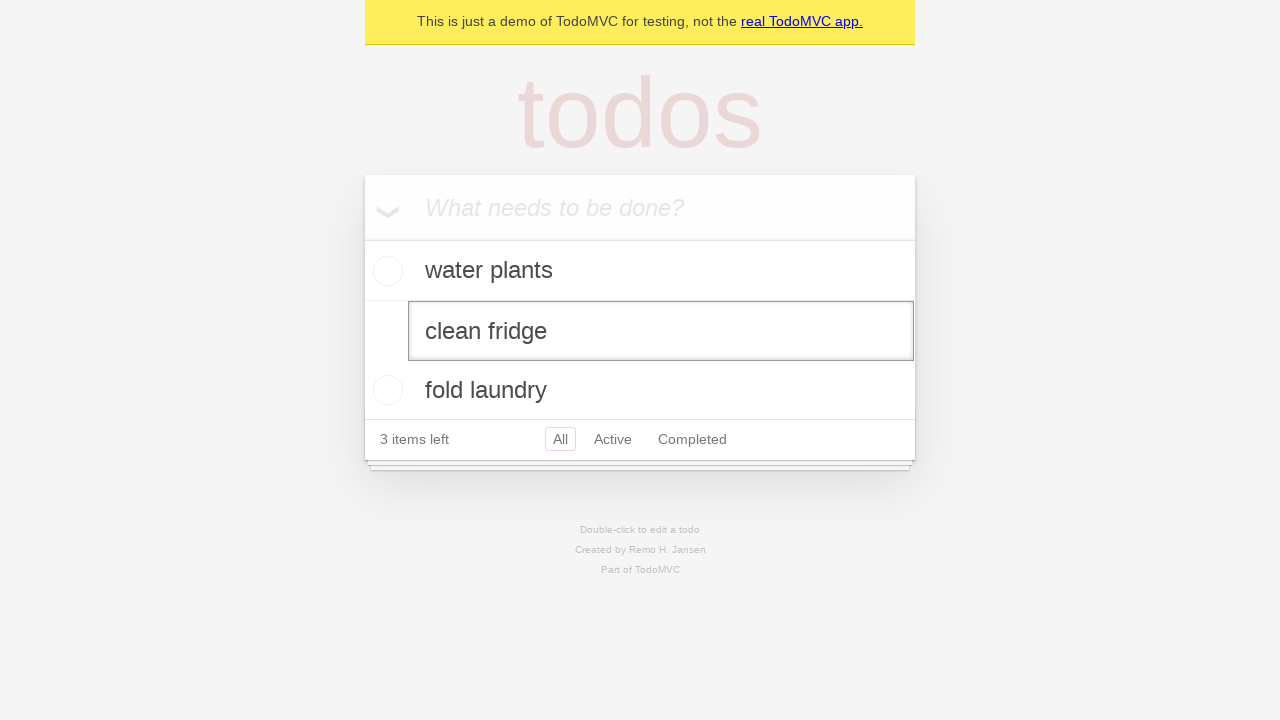

Changed task text to 'figure out what that weird smell in the fridge is' on .todo-list li.editing .edit
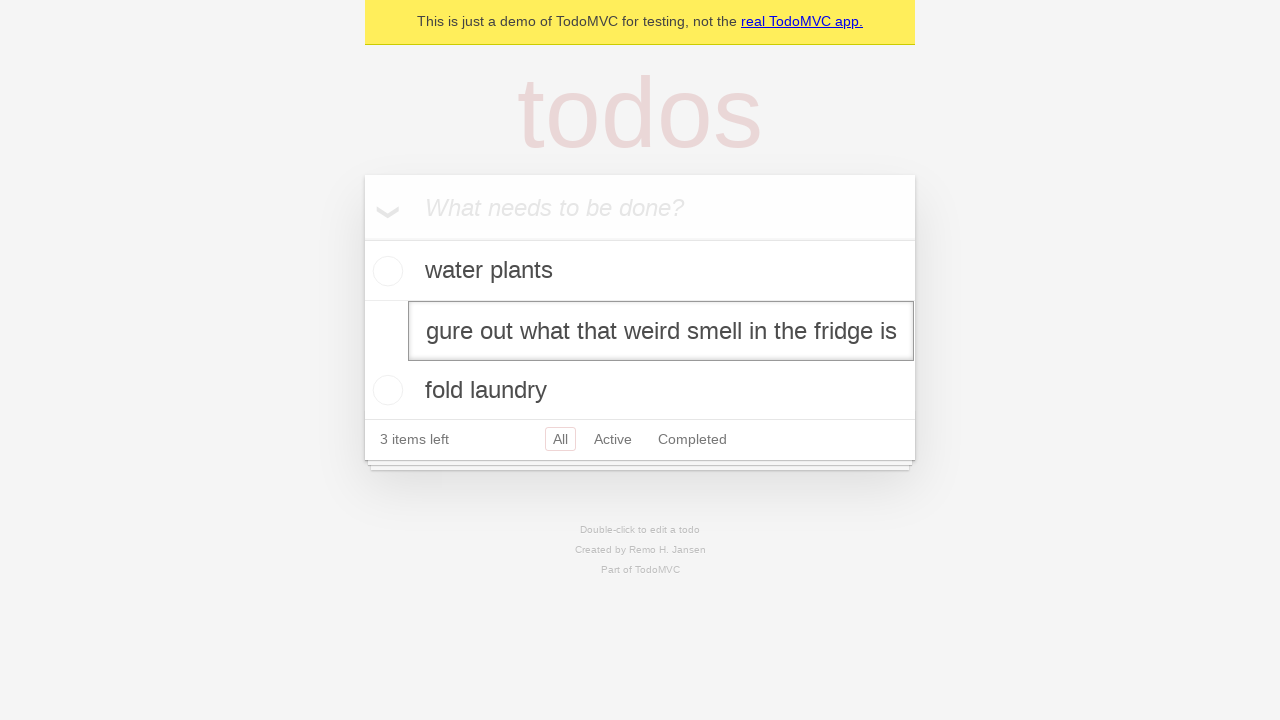

Pressed Enter to save the edited task on .todo-list li.editing .edit
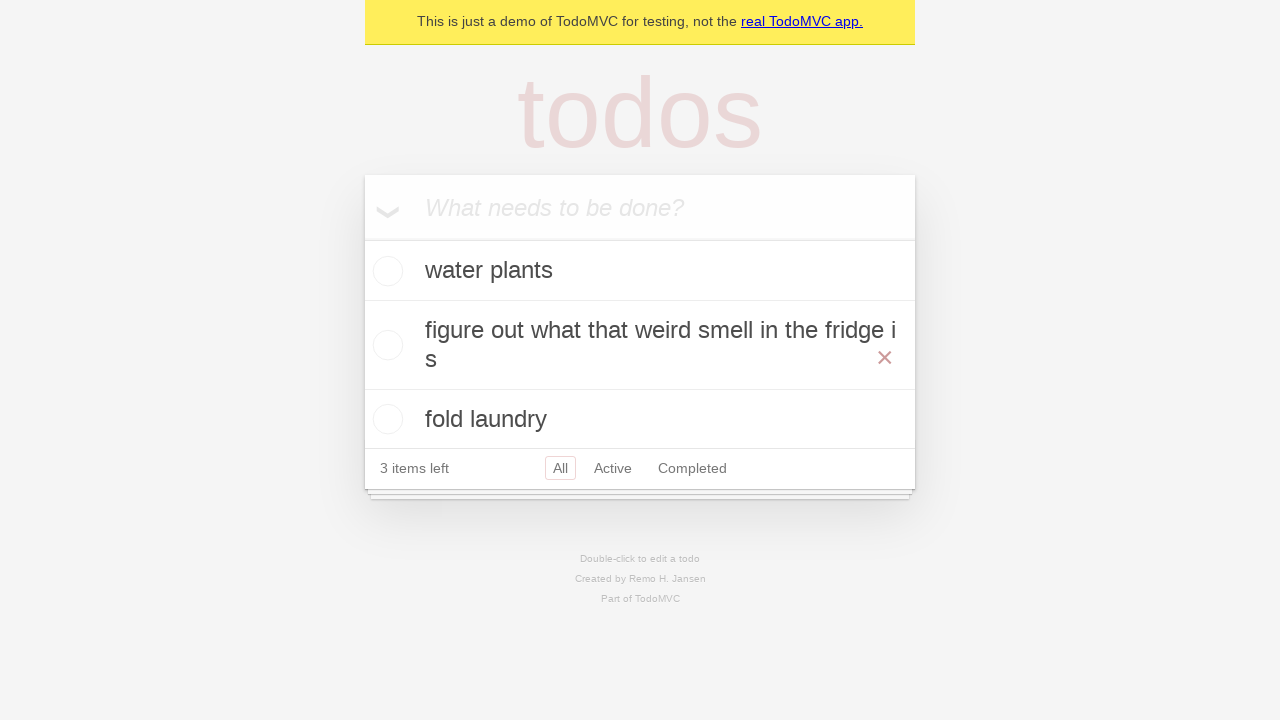

Verified todo list items are displayed
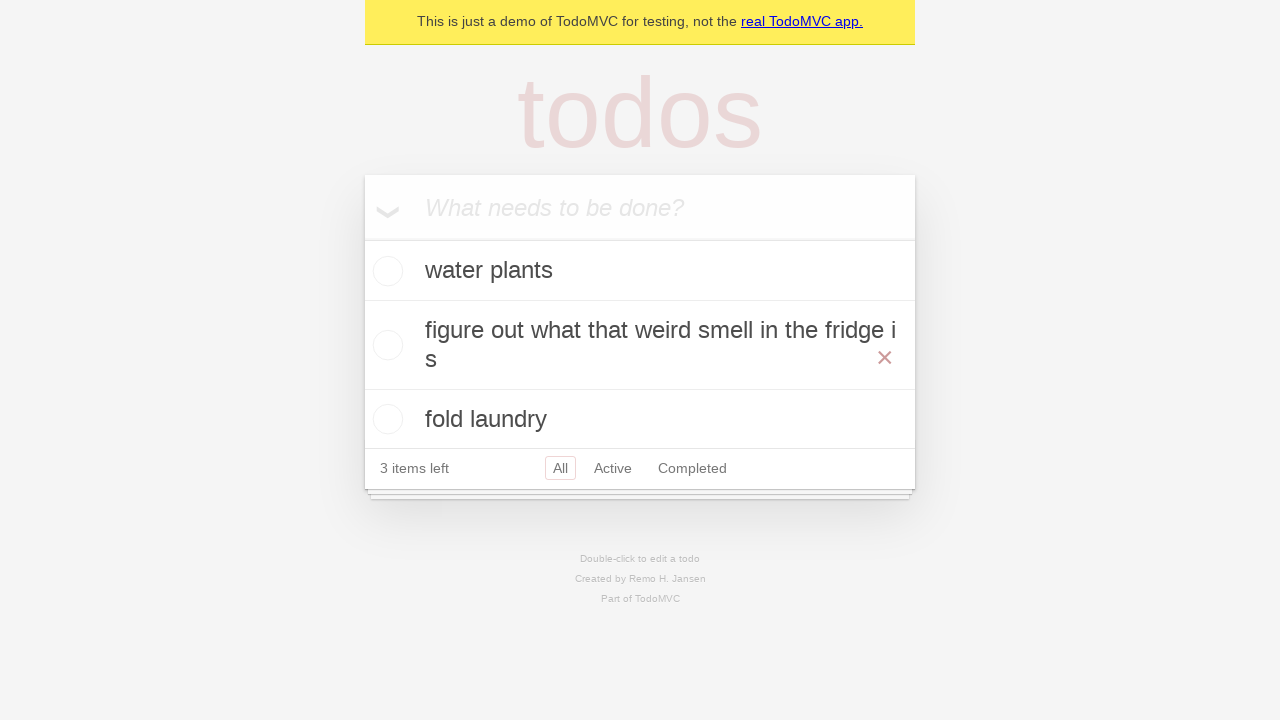

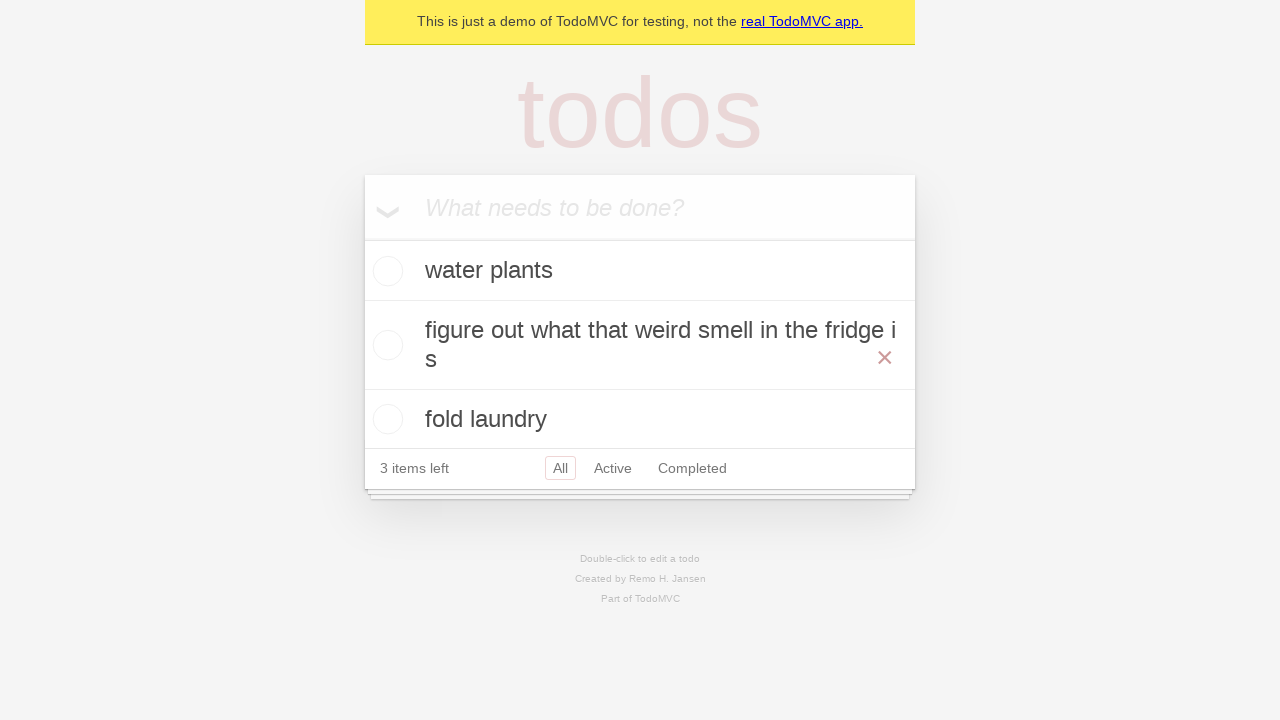